Tests dynamic content loading by clicking a start button and waiting for a "Hello World!" message to appear after the loading completes.

Starting URL: https://the-internet.herokuapp.com/dynamic_loading/1

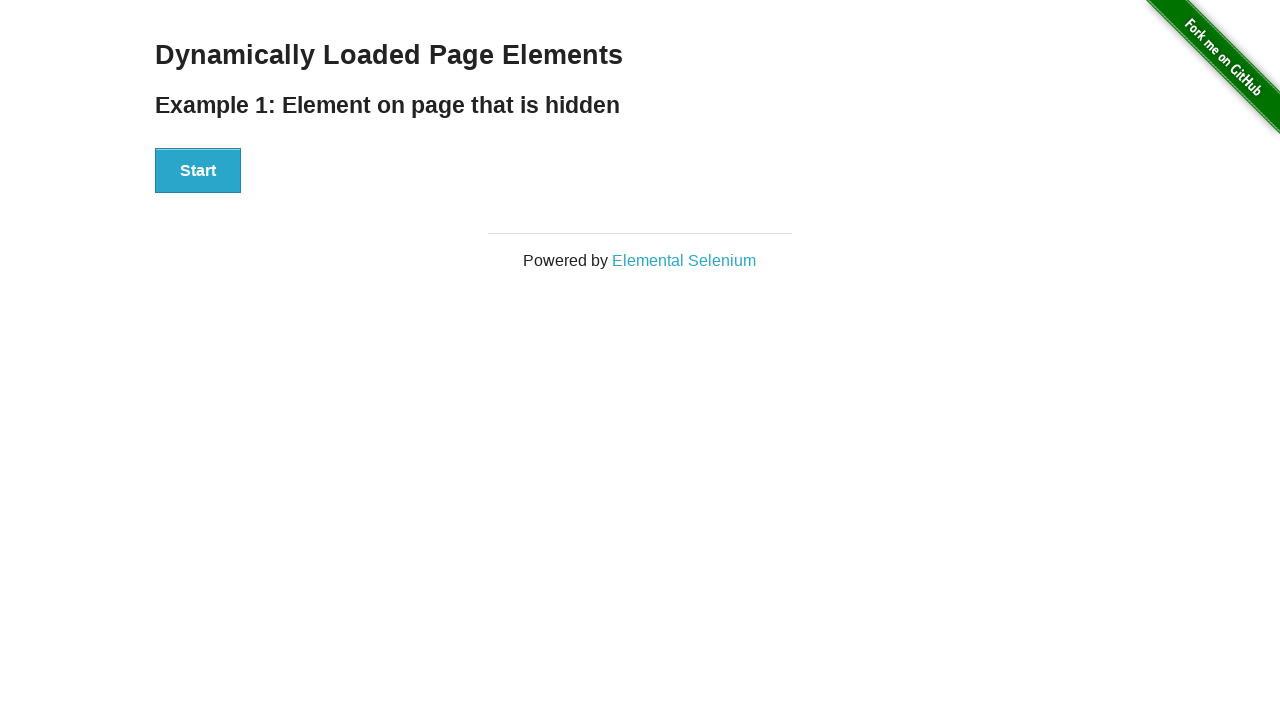

Clicked the start button to begin dynamic content loading at (198, 171) on #start > button
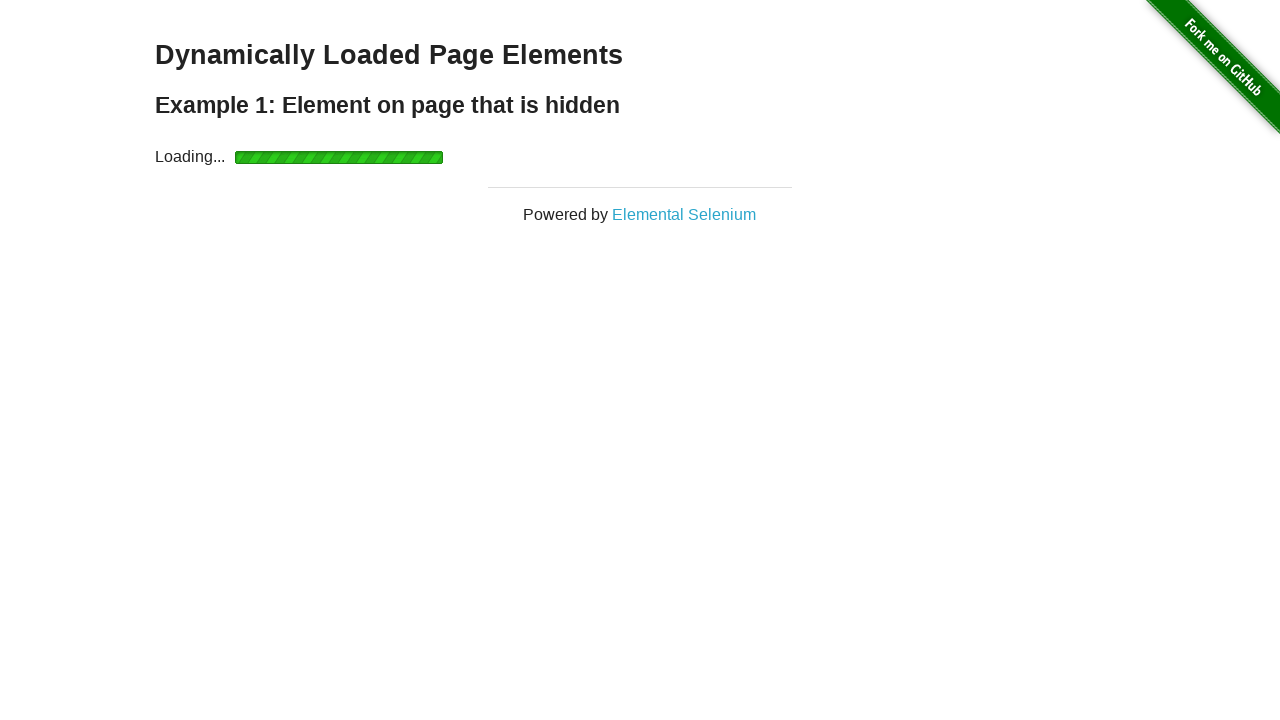

Waited for the finish message to become visible
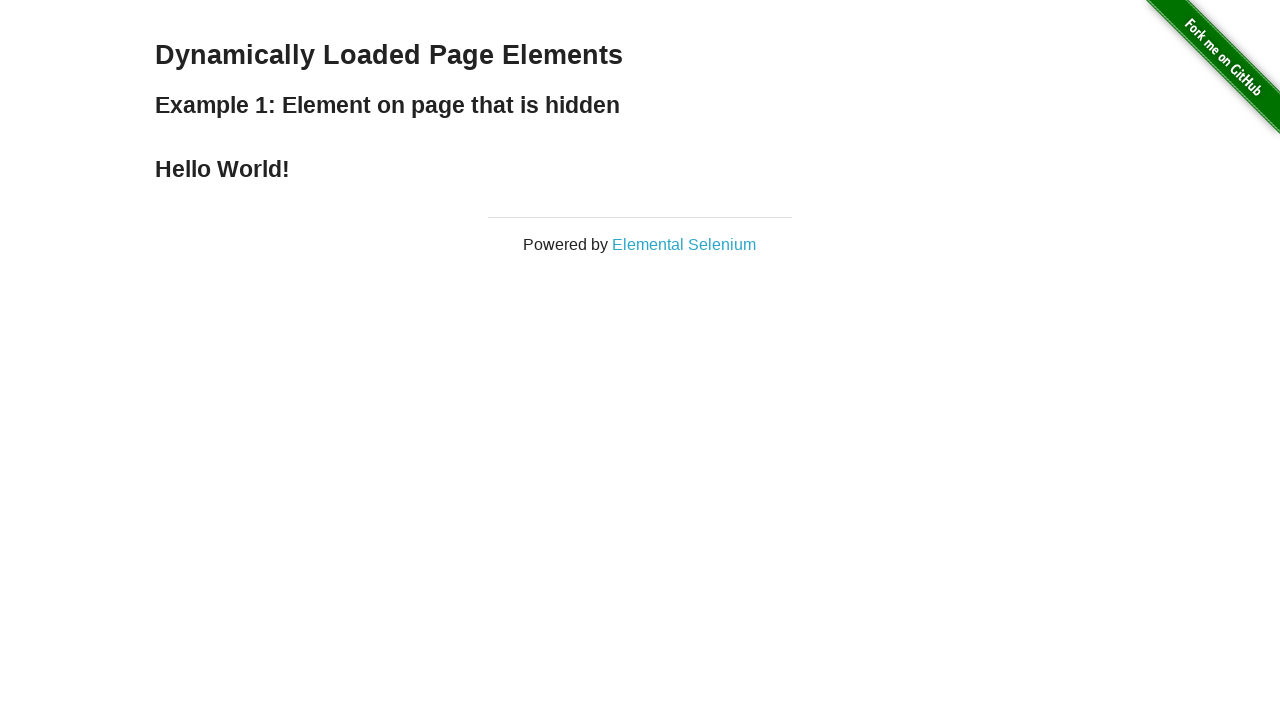

Located the finish element containing the message
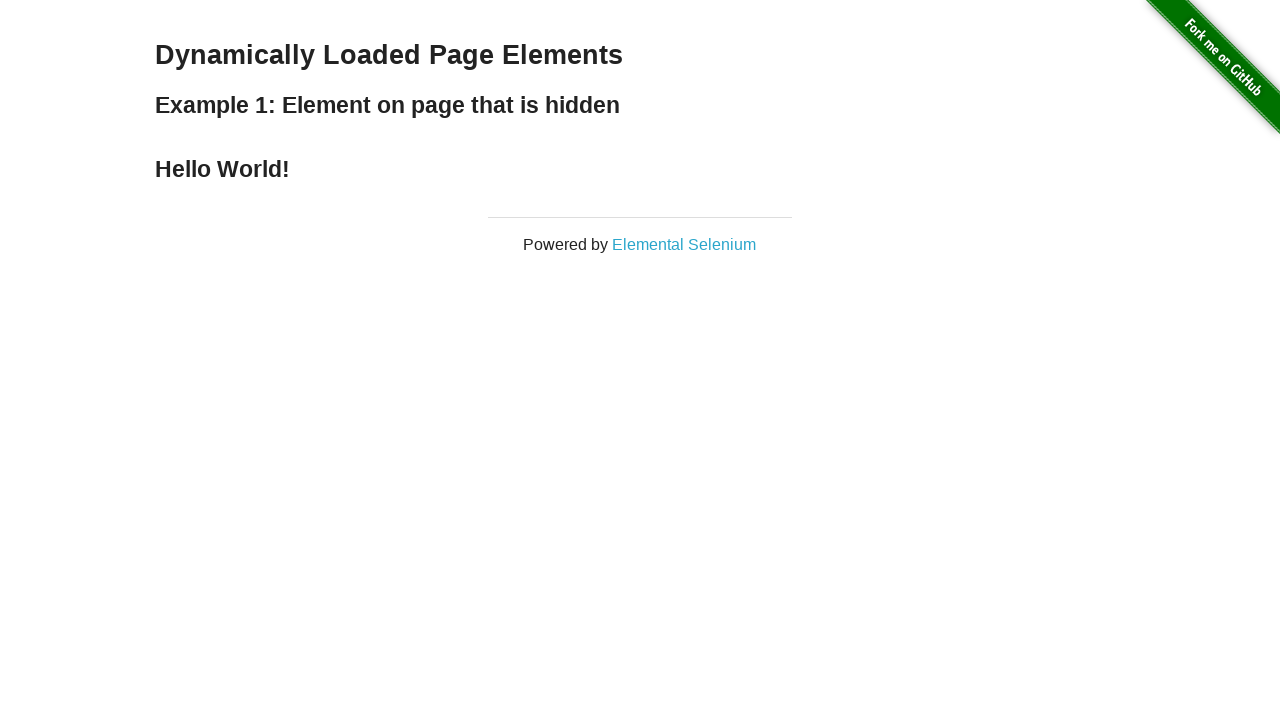

Verified that the finish element contains 'Hello World!' message
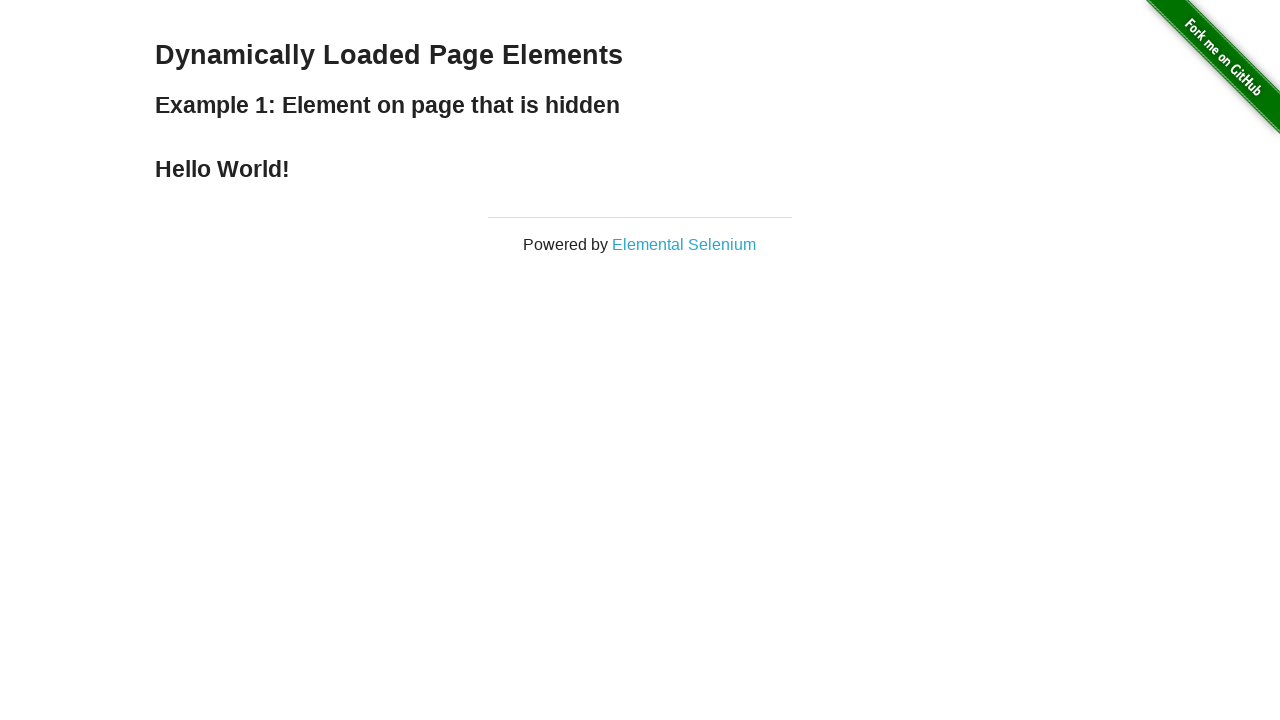

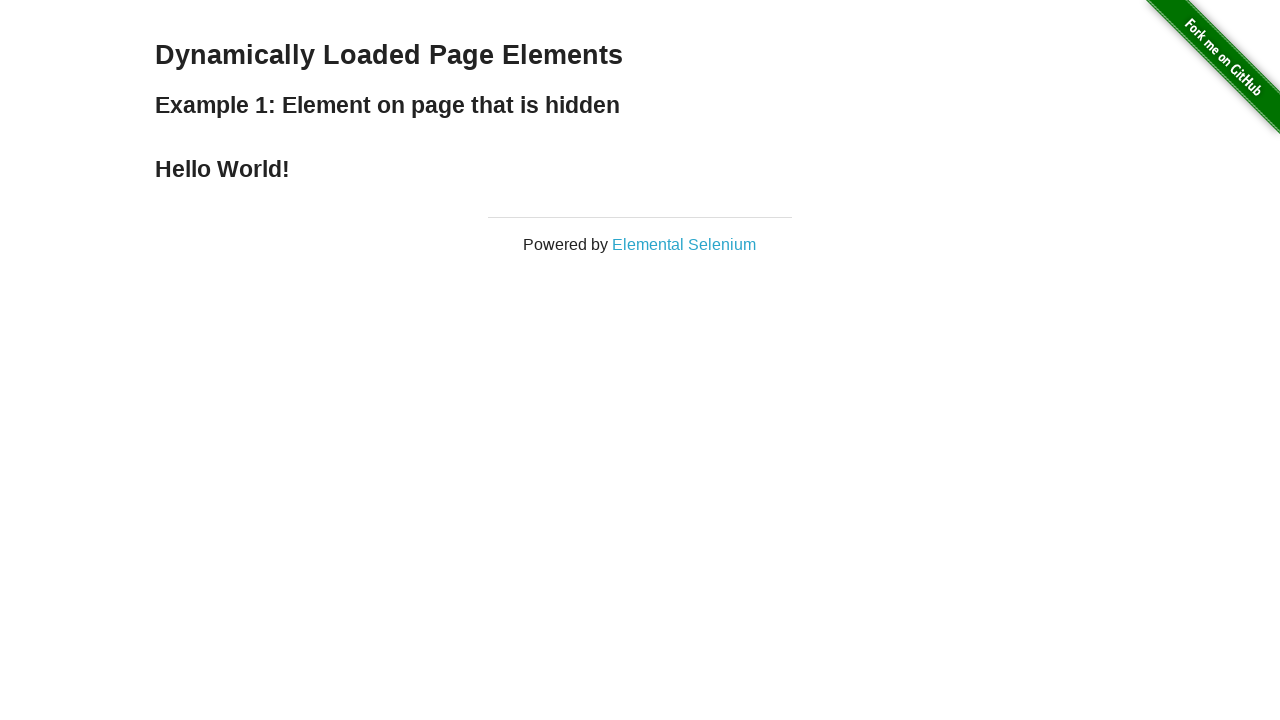